Tests a todo list application by adding a new task and verifying it was added successfully

Starting URL: https://lambdatest.github.io/sample-todo-app/

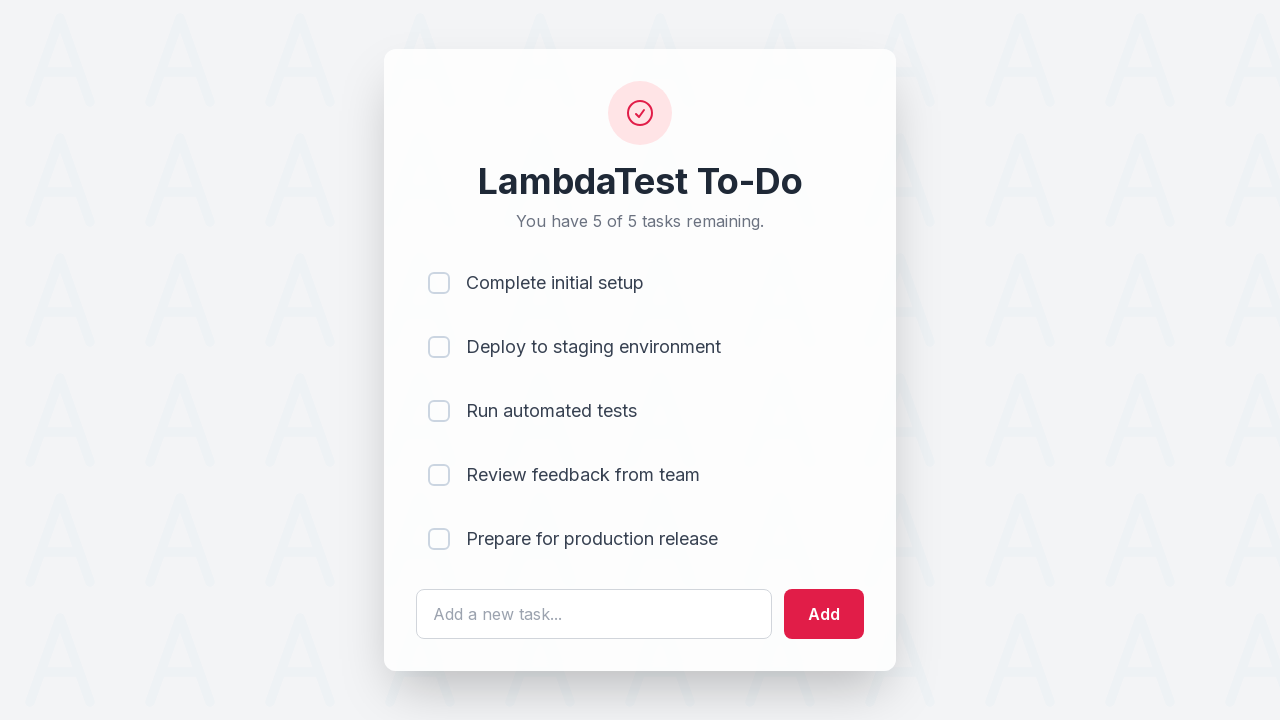

Filled todo input field with 'Aprender Selenium' on #sampletodotext
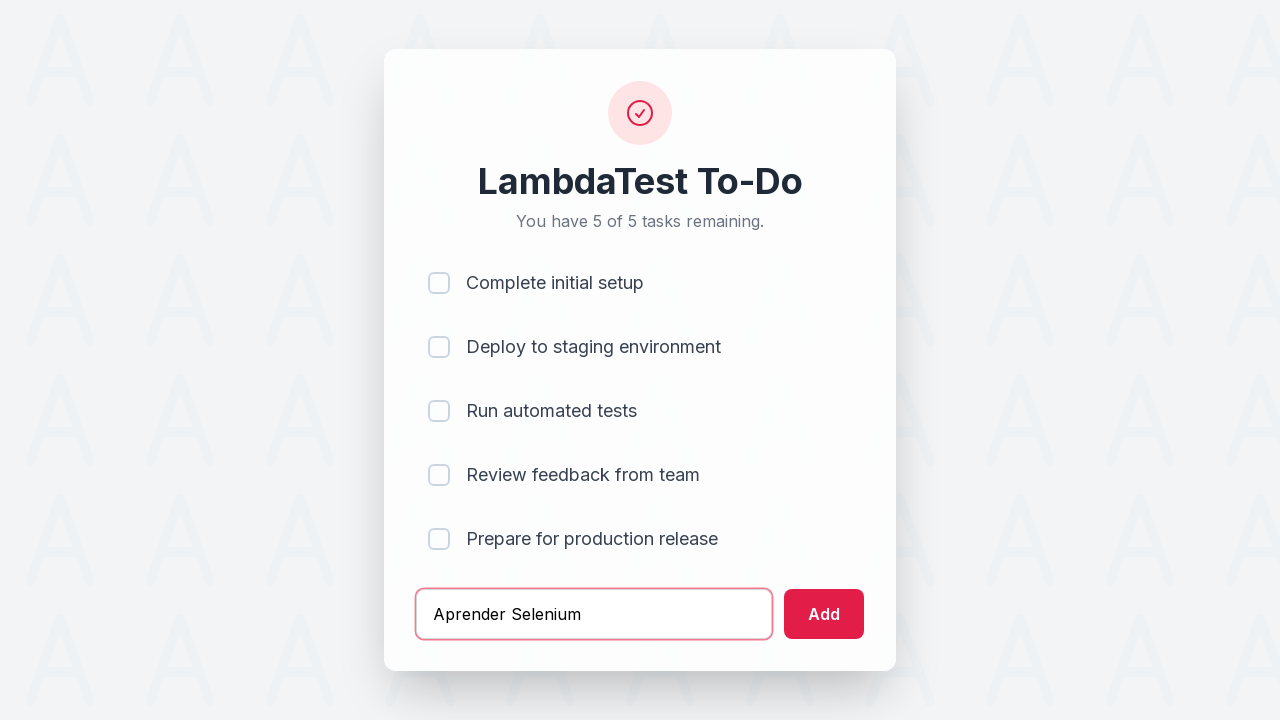

Pressed Enter to add the new task on #sampletodotext
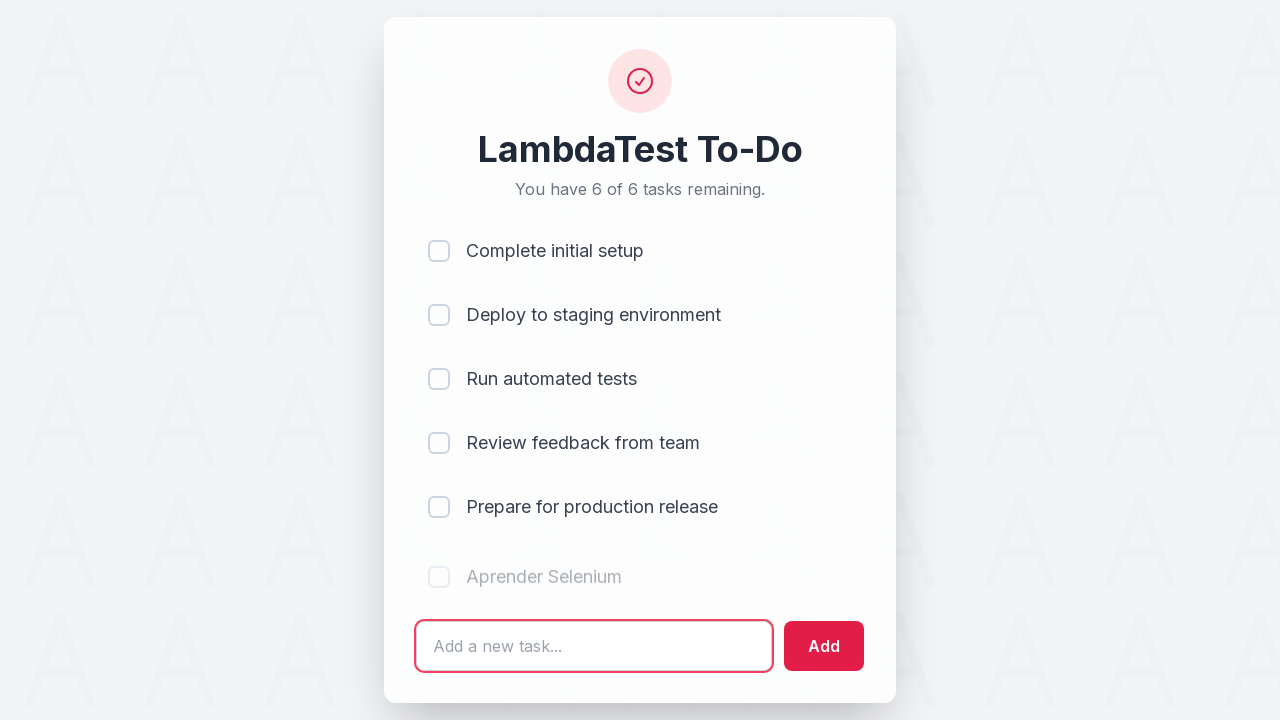

New task appeared in the todo list
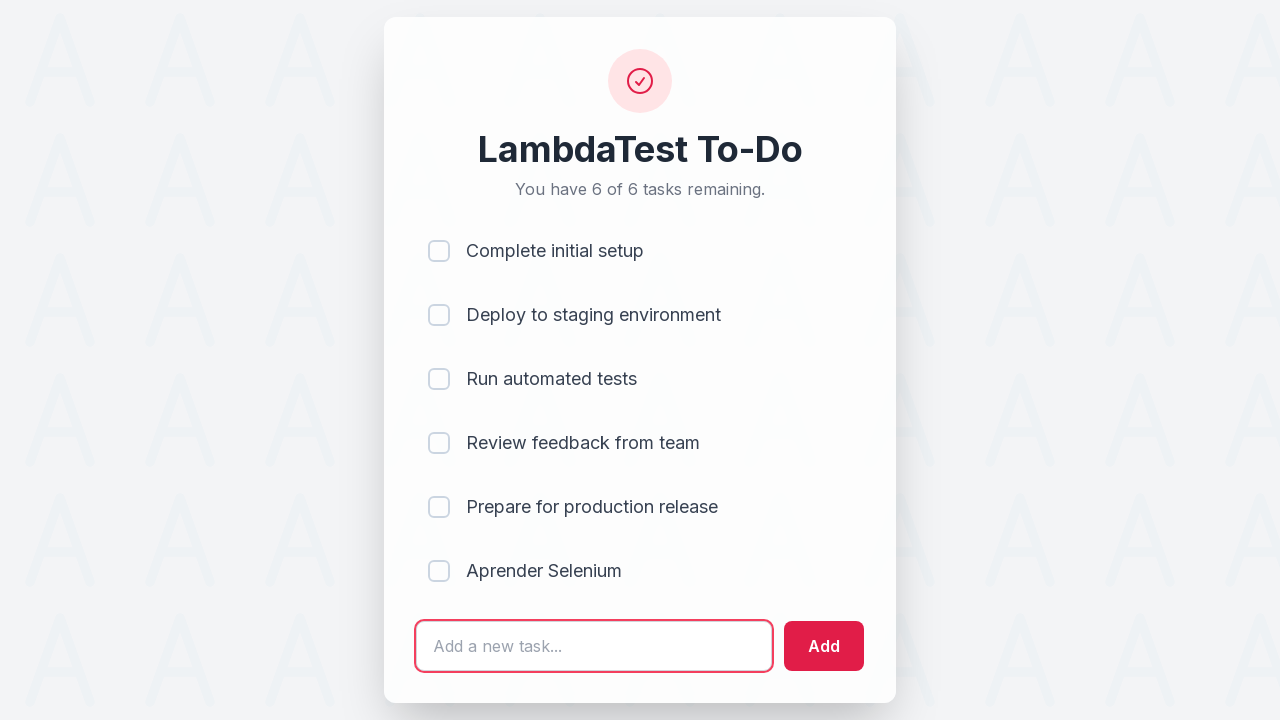

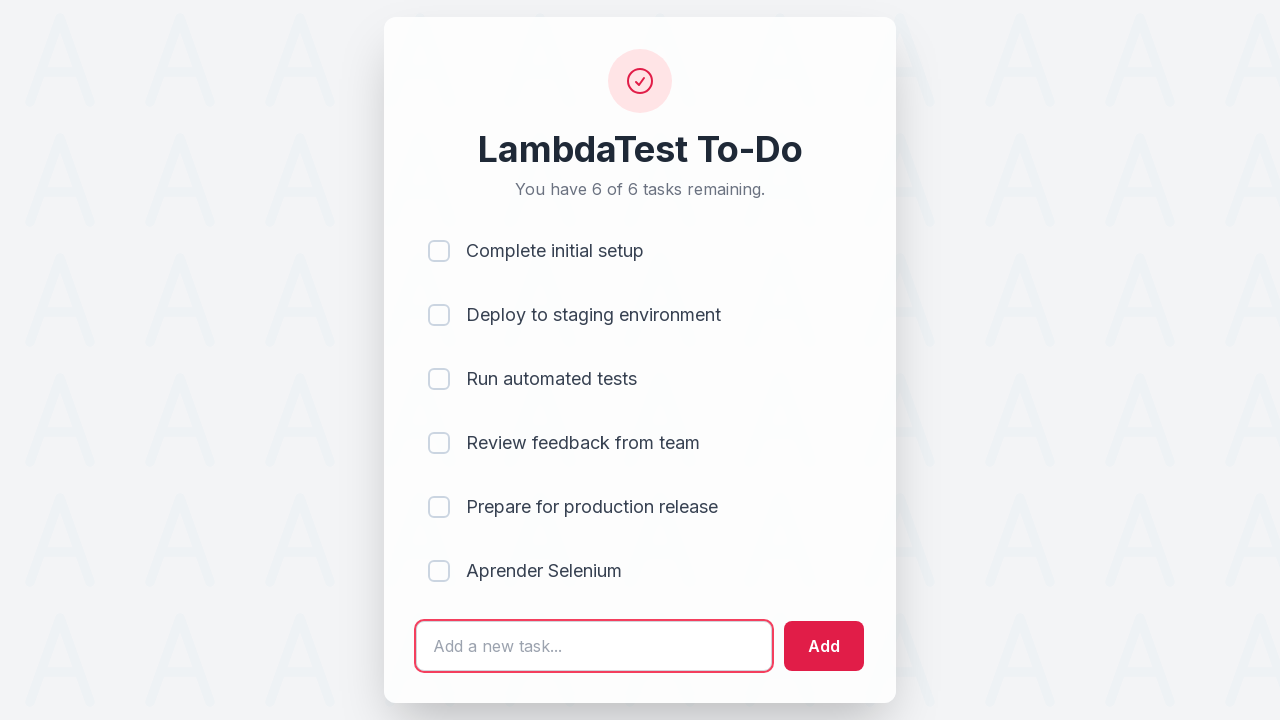